Tests an e-commerce site by searching for specific vegetables (Cucumber, Brocolli, Beetroot) in the product list and adding them to the cart

Starting URL: https://rahulshettyacademy.com/seleniumPractise/

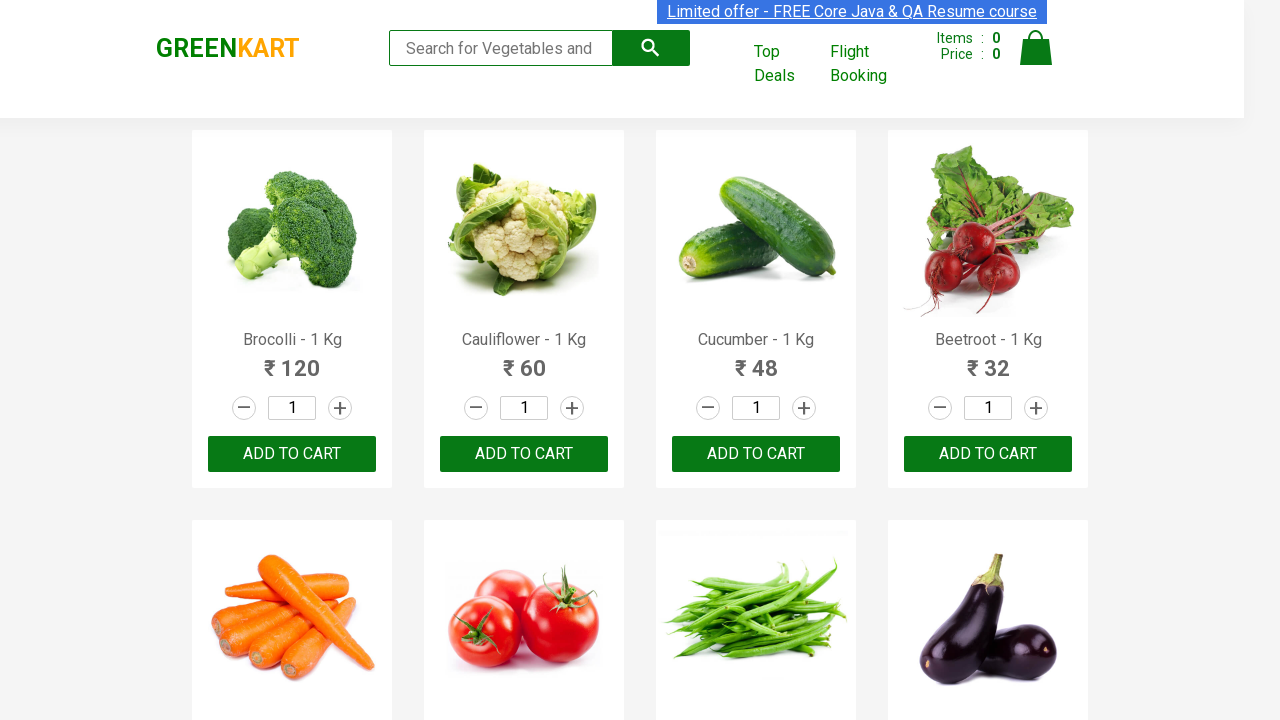

Waited for product list to load
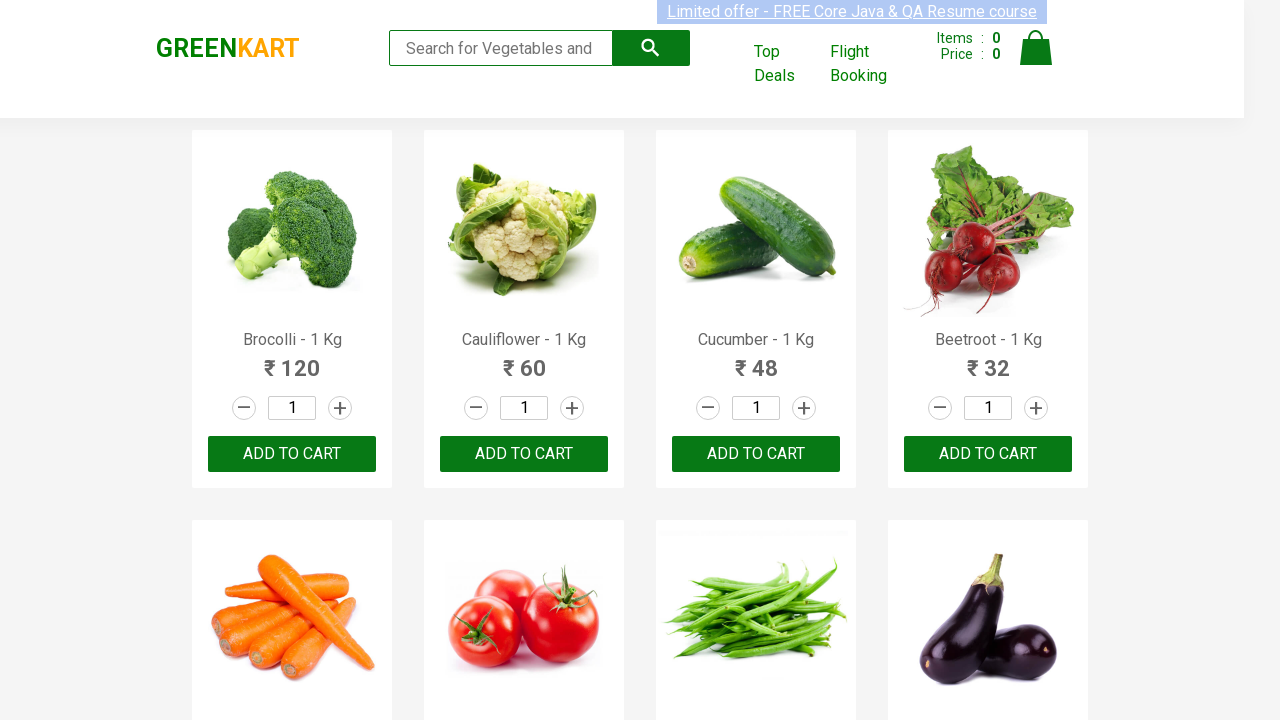

Retrieved all product name elements
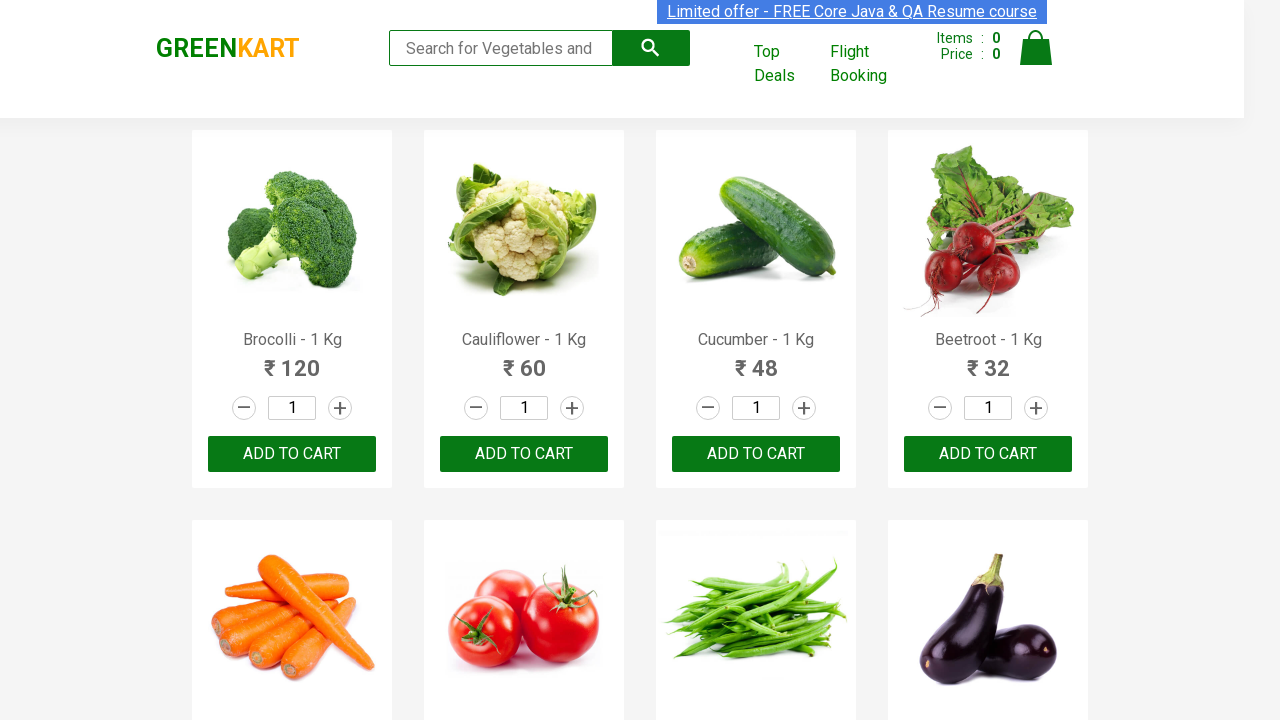

Retrieved all Add to Cart button elements
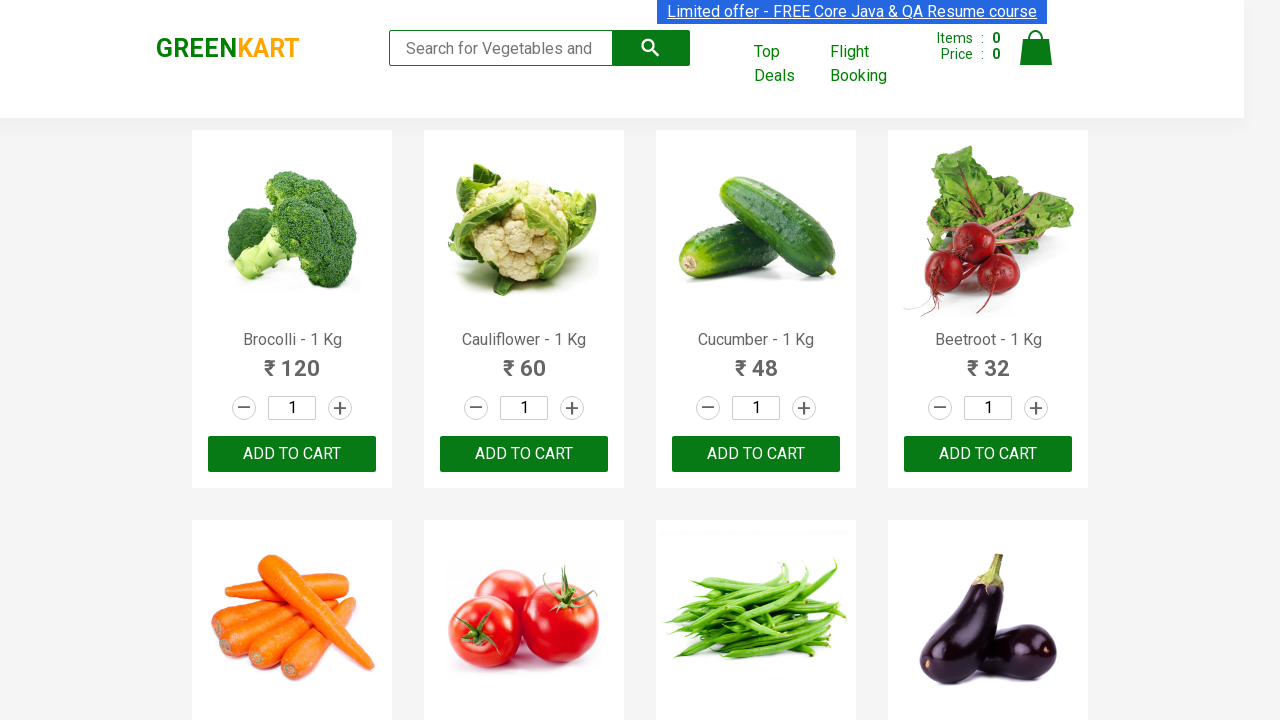

Added Brocolli to cart at (292, 454) on div.product-action button >> nth=0
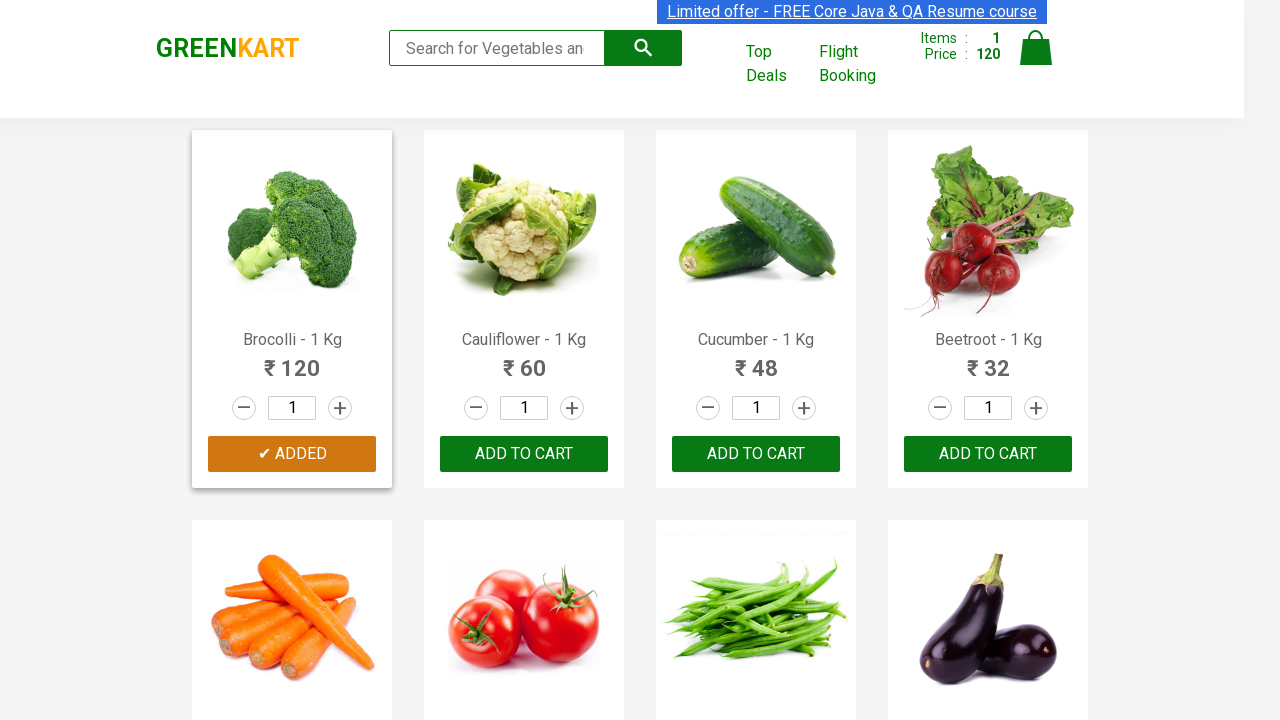

Added Cucumber to cart at (756, 454) on div.product-action button >> nth=2
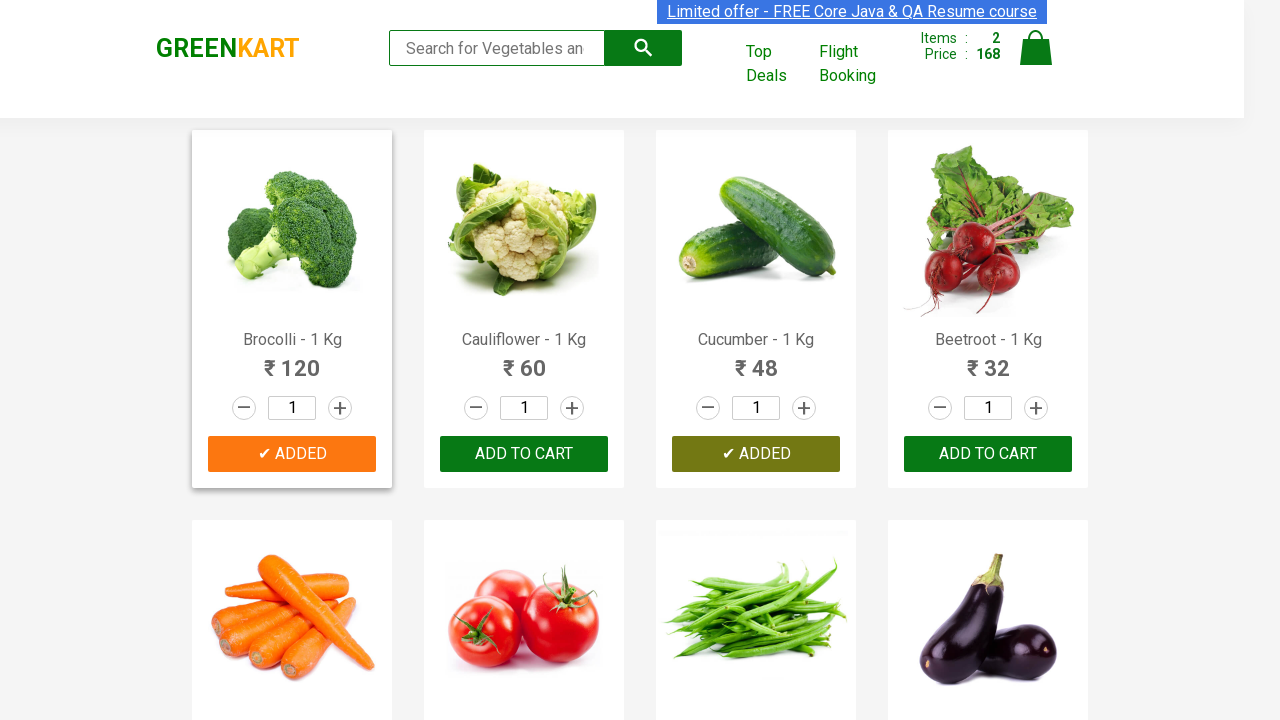

Added Beetroot to cart at (988, 454) on div.product-action button >> nth=3
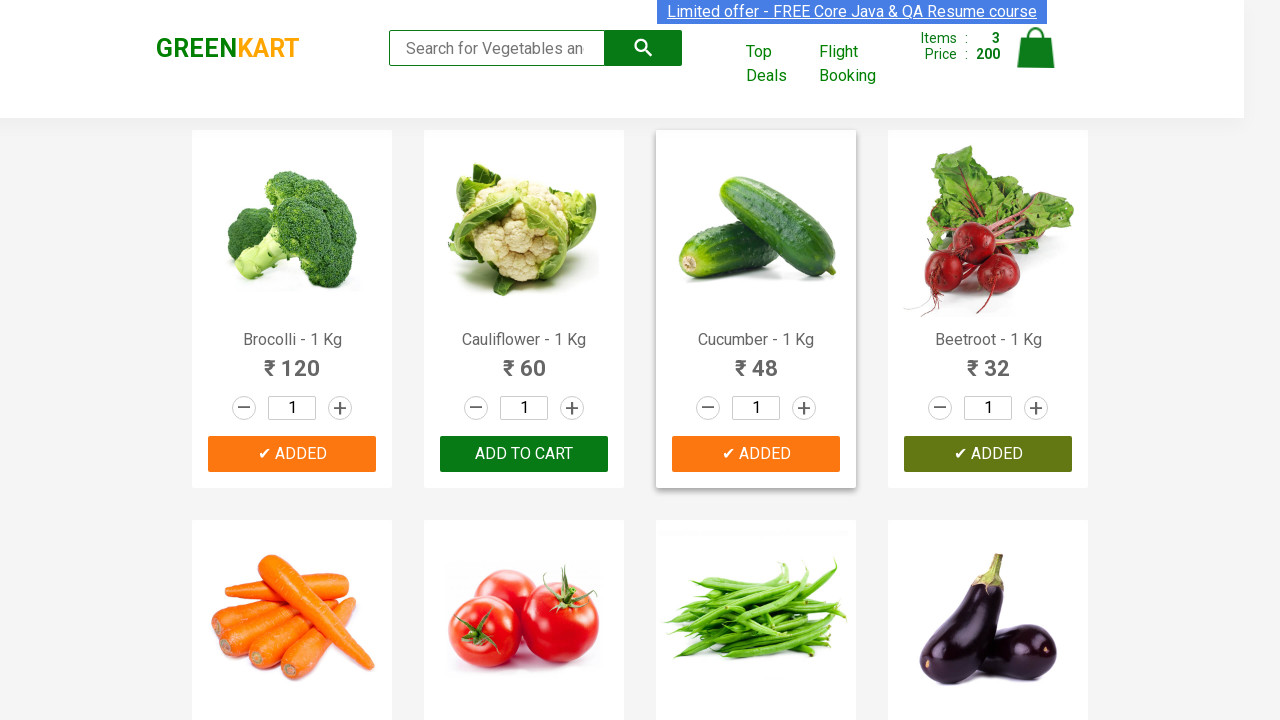

All required items (Cucumber, Brocolli, Beetroot) have been added to cart
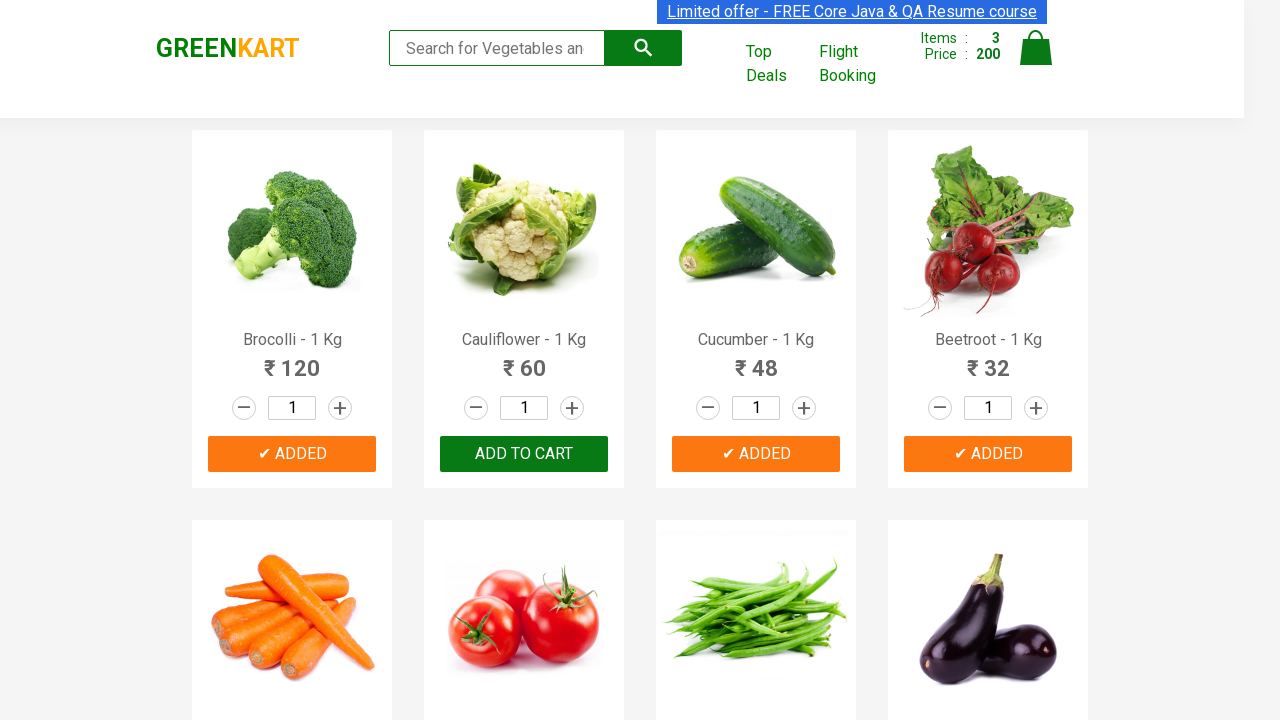

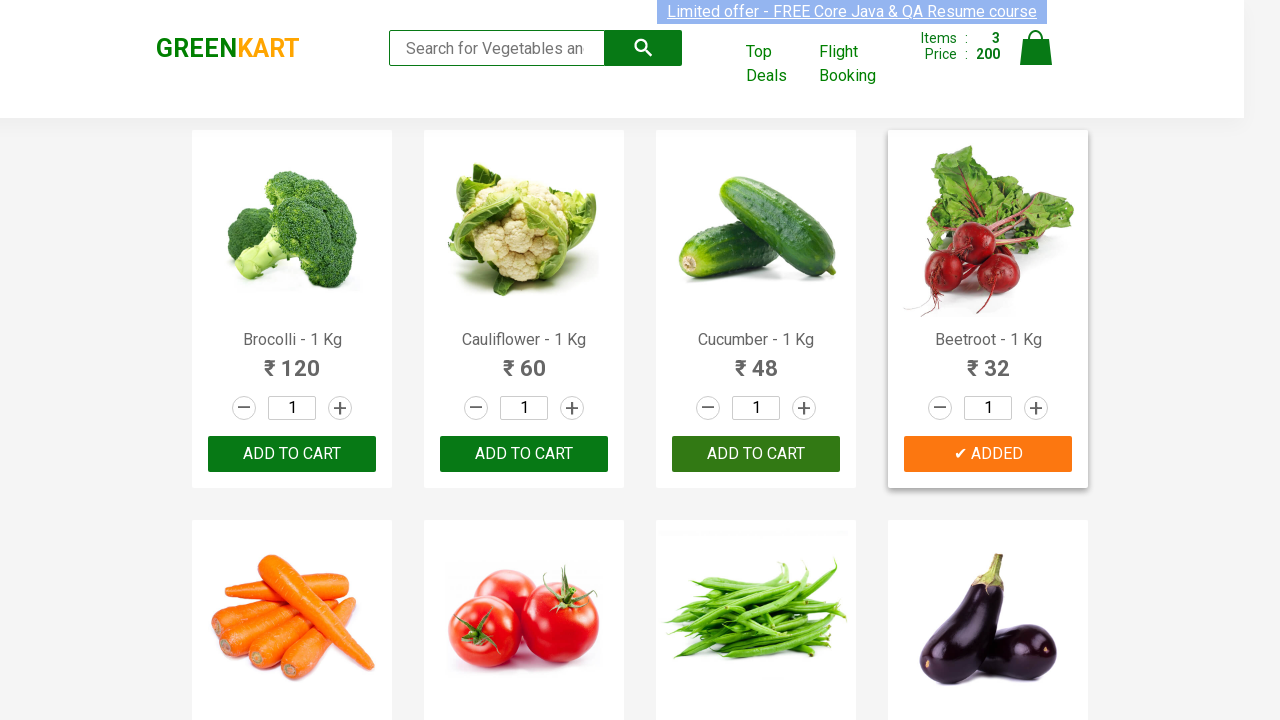